Demonstrates that using class name for multiple elements only affects the first occurrence by trying to fill both username and password fields

Starting URL: https://www.saucedemo.com/

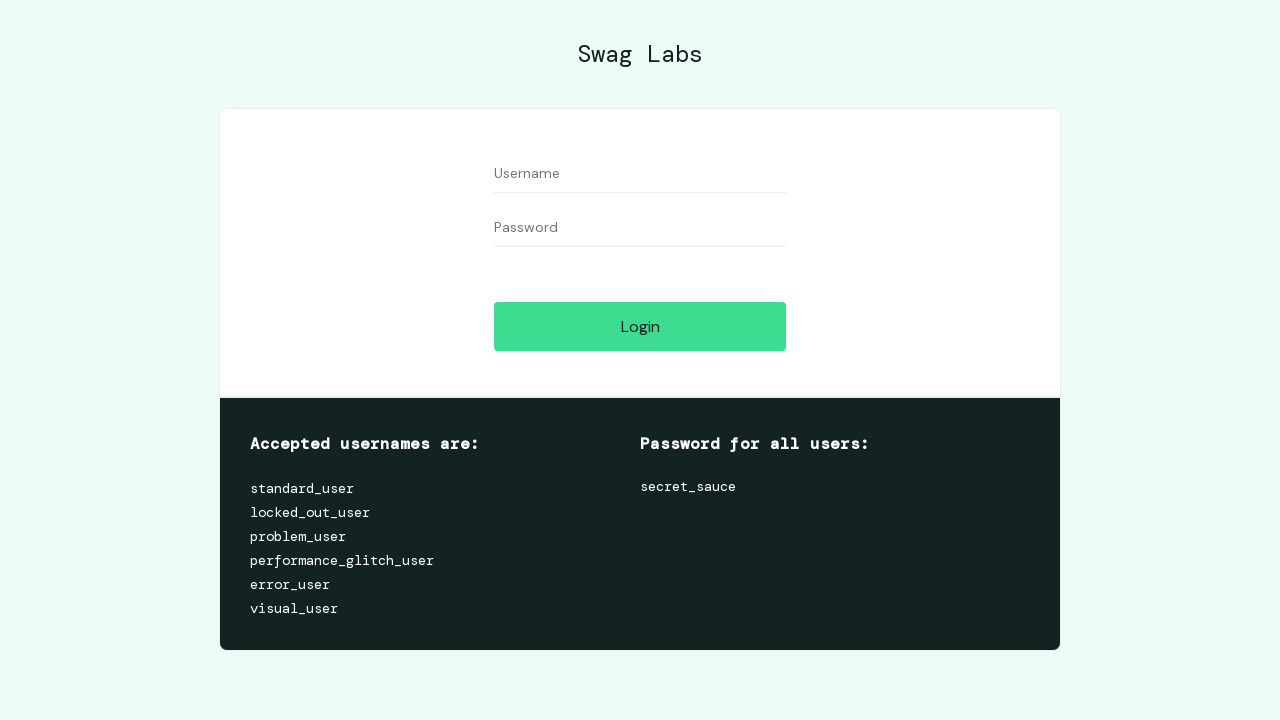

Filled username field with 'standard_user' using class selector on .input_error.form_input
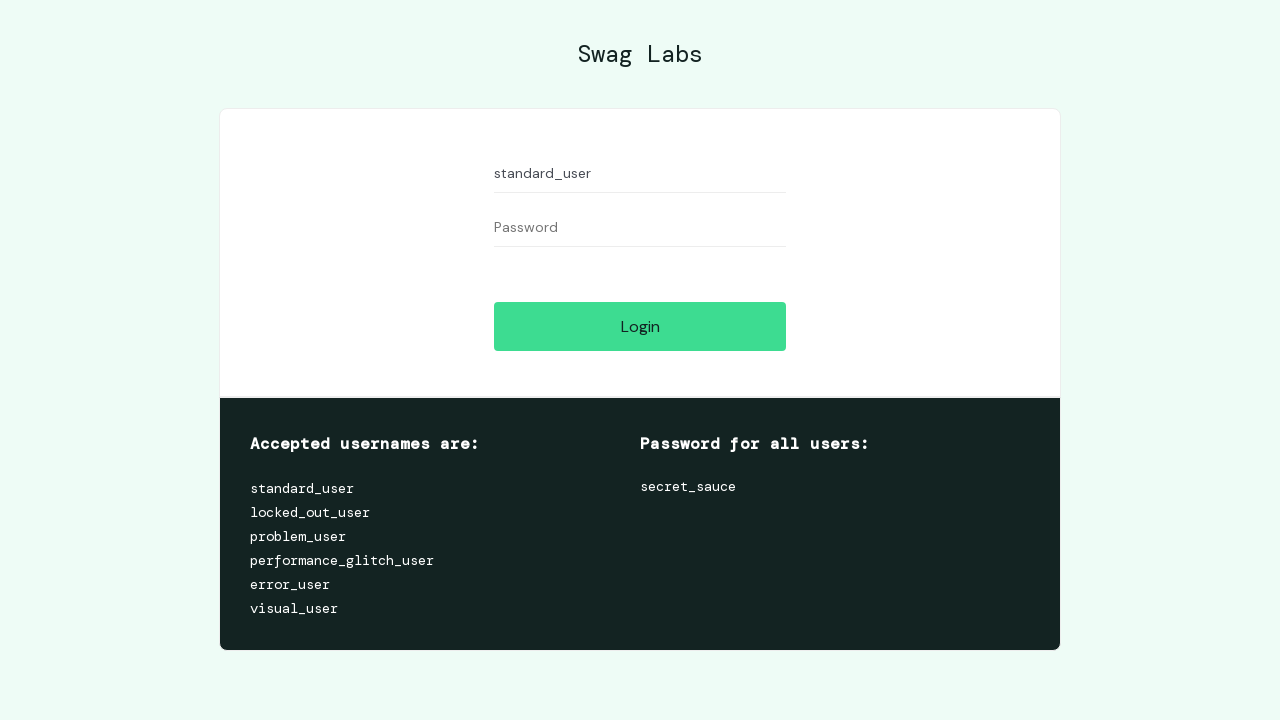

Attempted to fill password field but class selector affected only first element again on .input_error.form_input
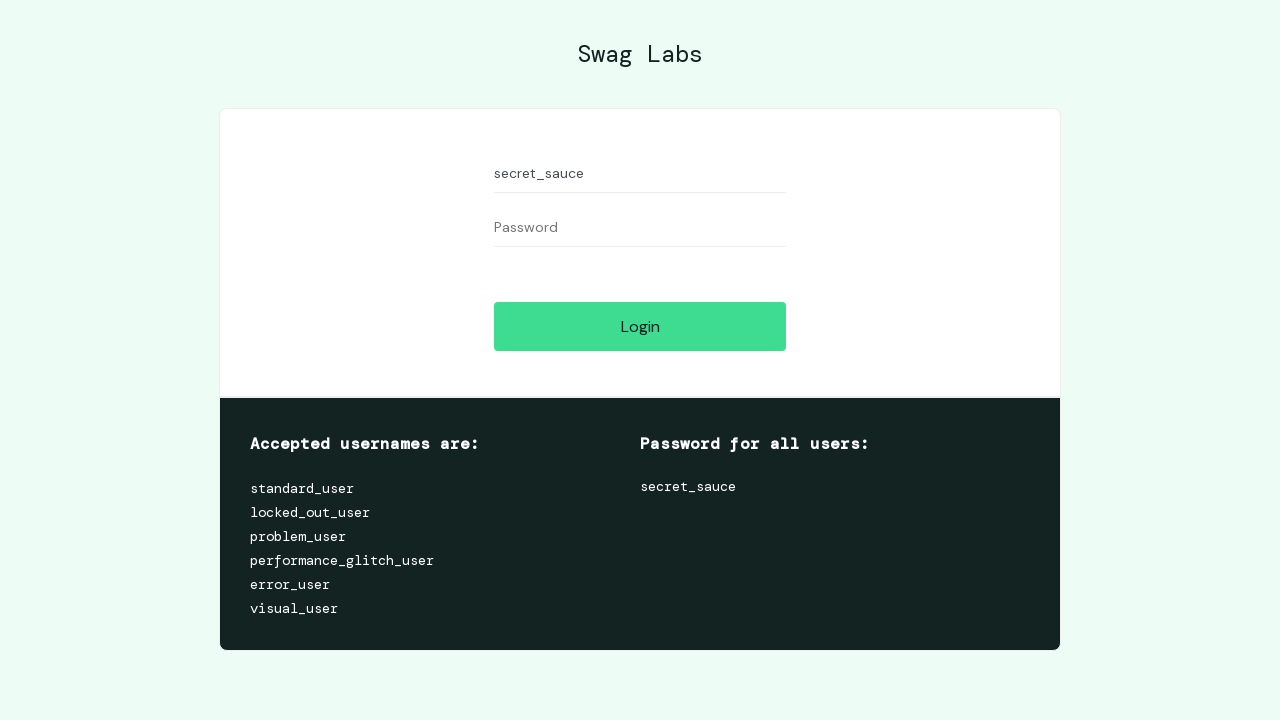

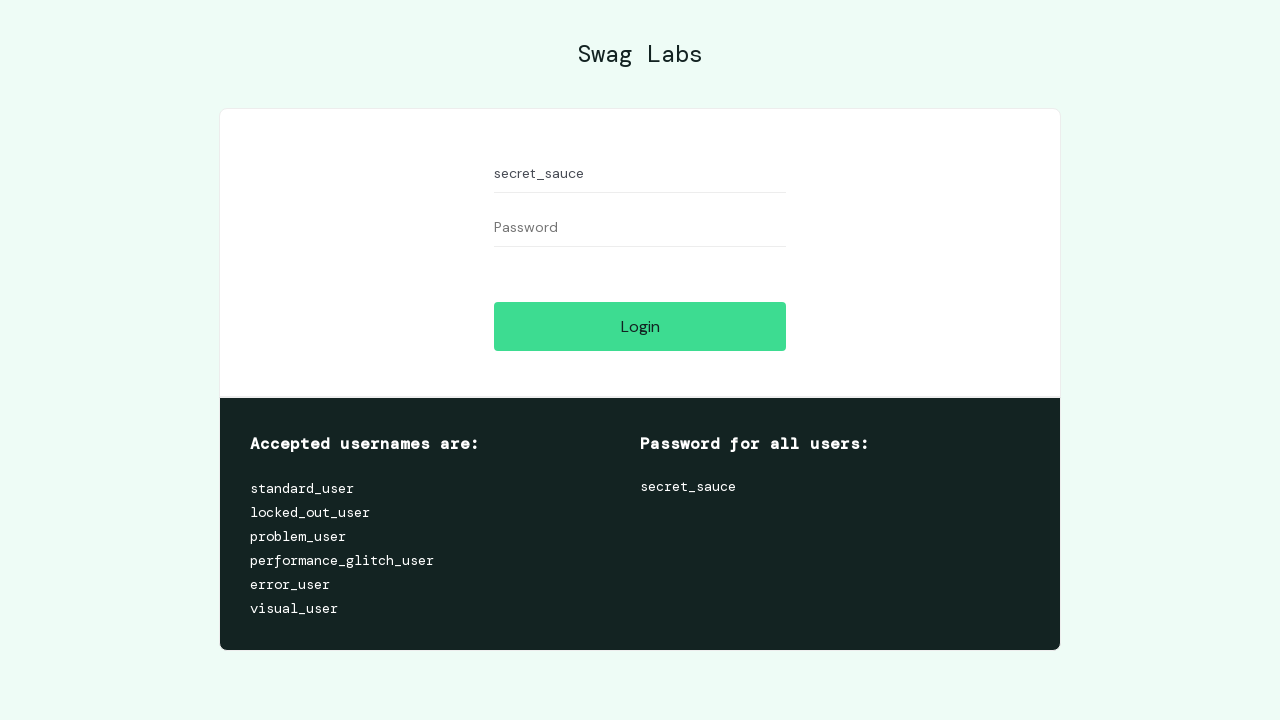